Navigates to the CURA Healthcare Service demo website and clicks the "Make Appointment" button to test the navigation flow.

Starting URL: https://katalon-demo-cura.herokuapp.com/

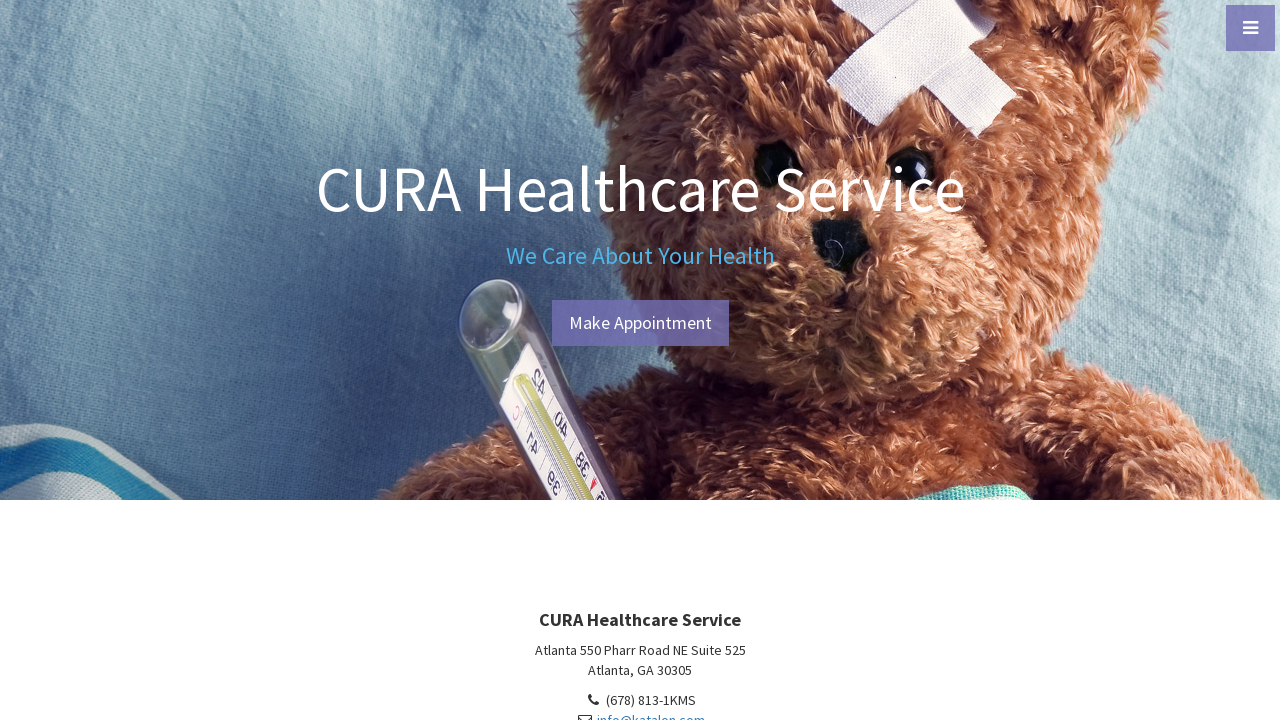

Navigated to CURA Healthcare Service demo website
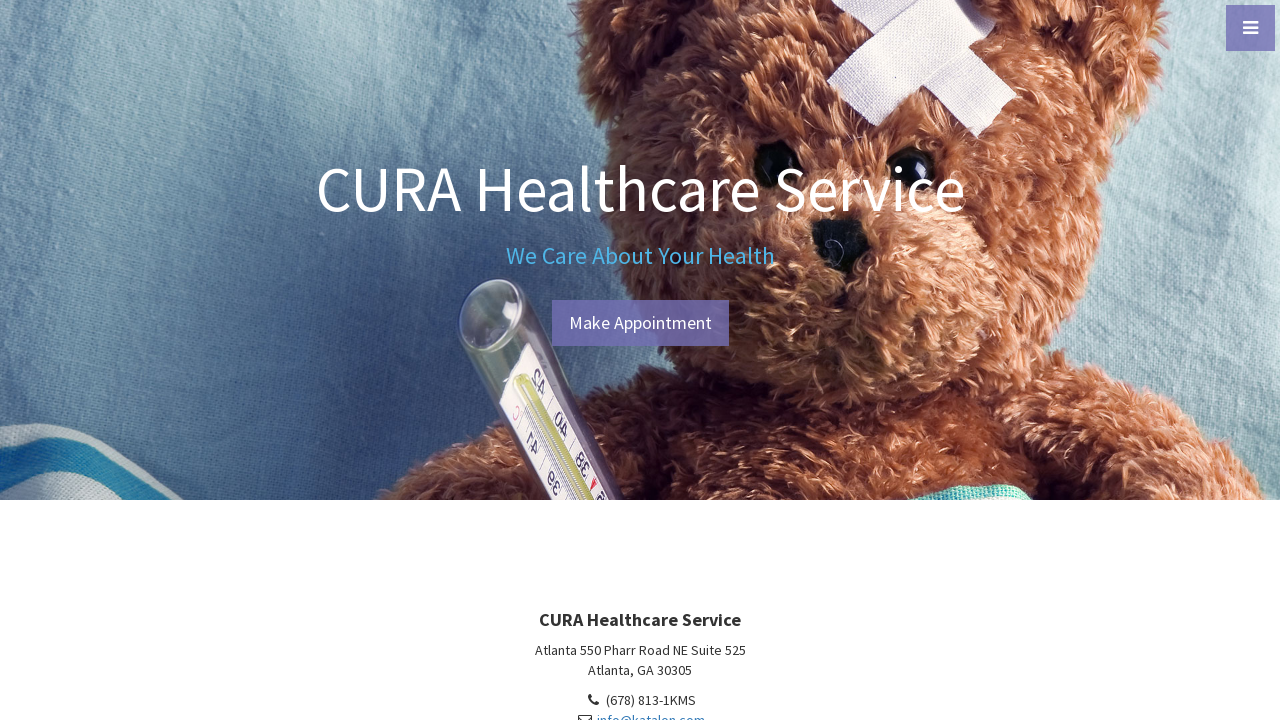

Clicked the 'Make Appointment' button at (640, 323) on a:has-text('Make Appointment')
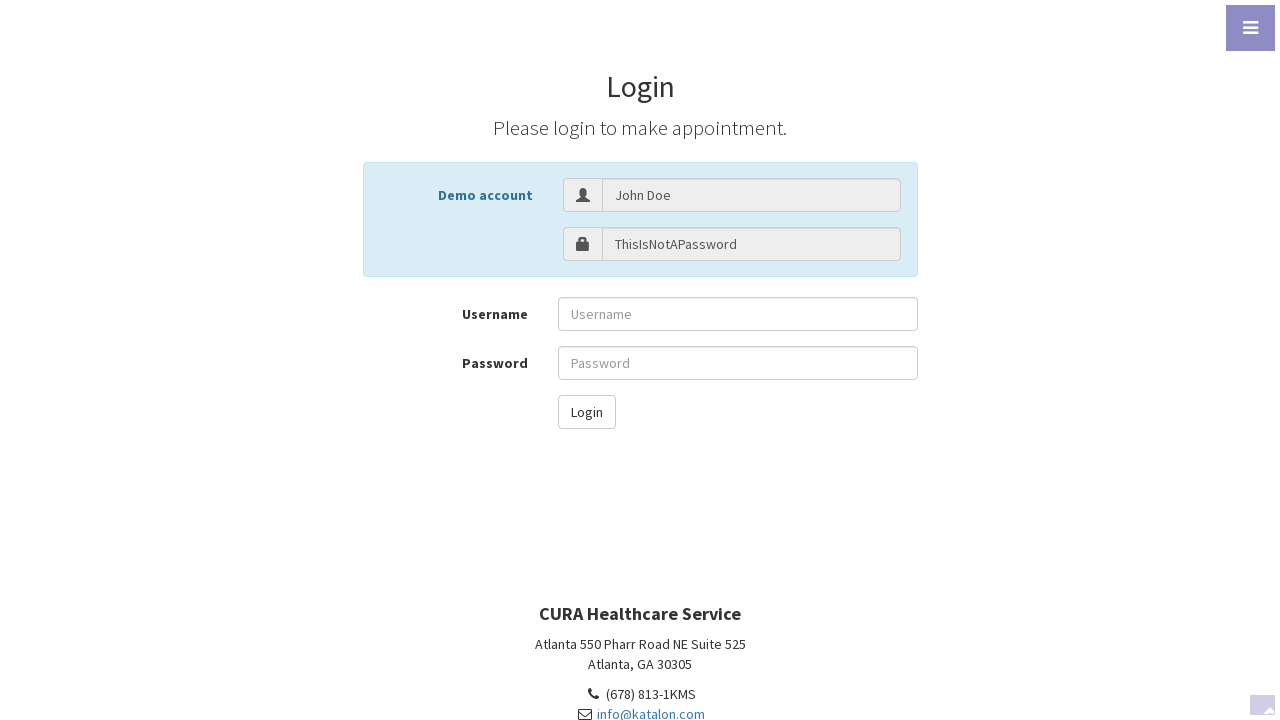

Navigation completed and page fully loaded
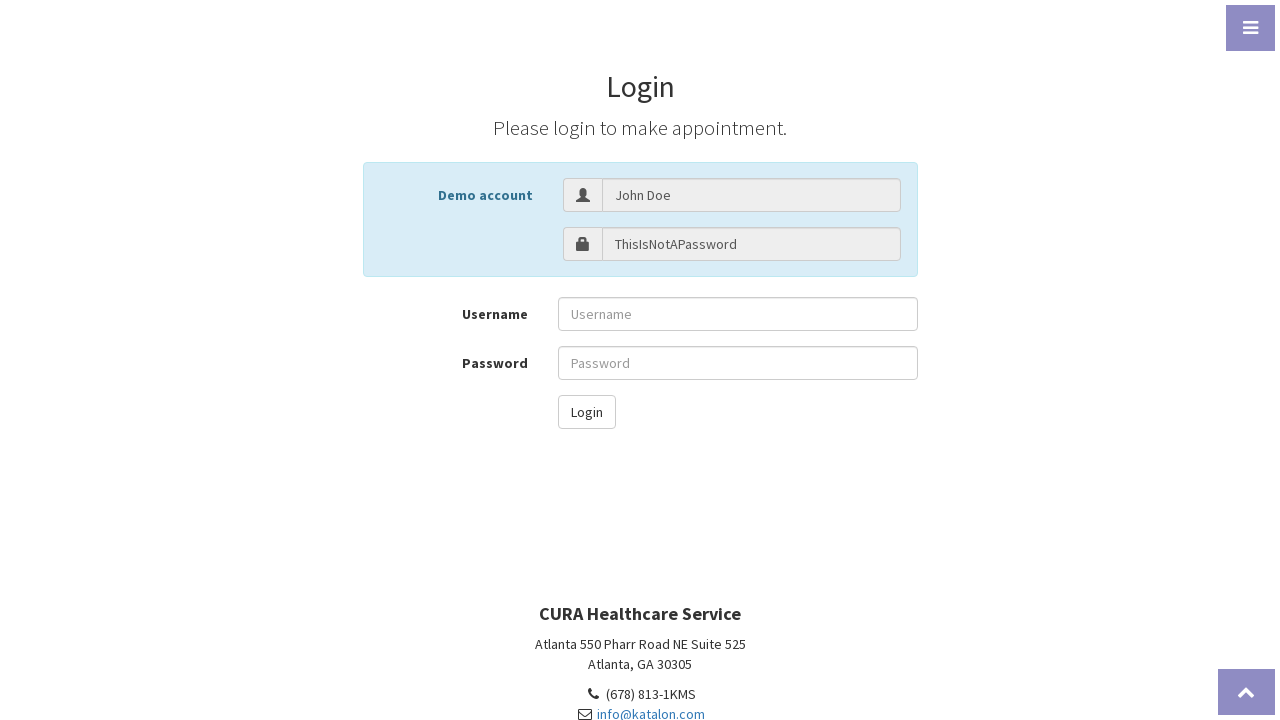

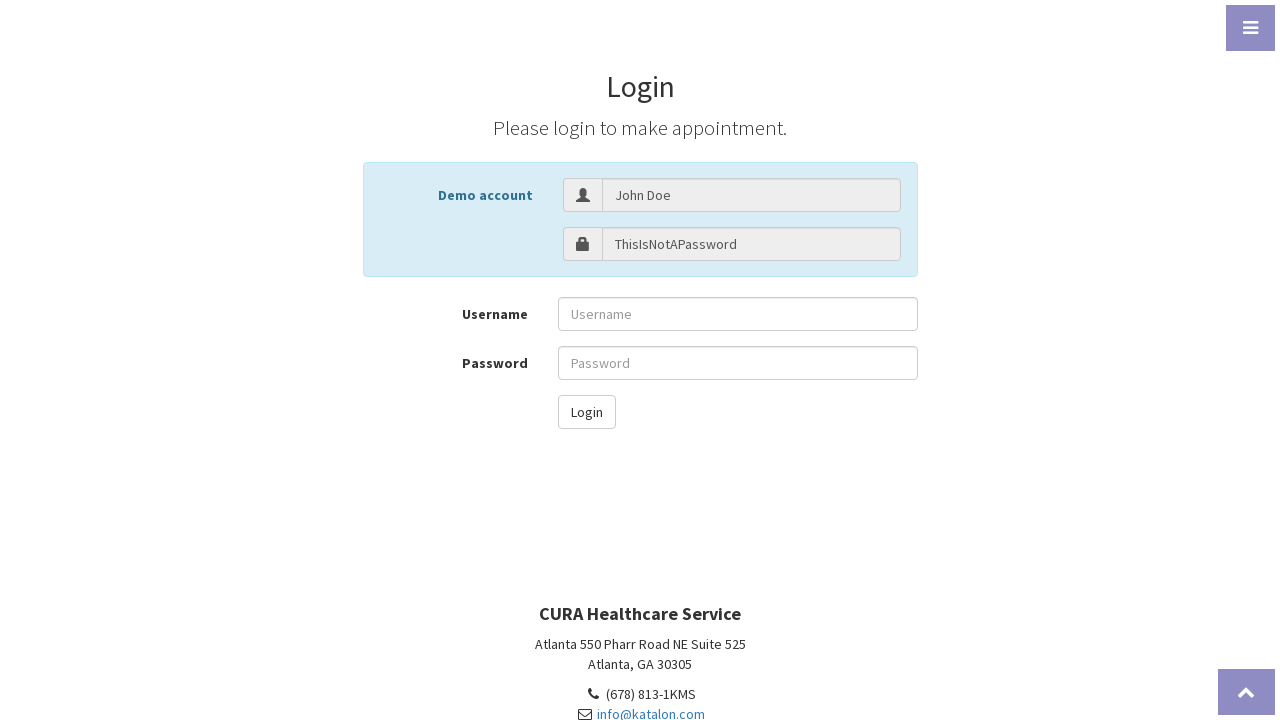